Tests mouse hover functionality by hovering over an element to reveal a dropdown menu, then clicking on a link within that menu

Starting URL: https://www.letskodeit.com/practice

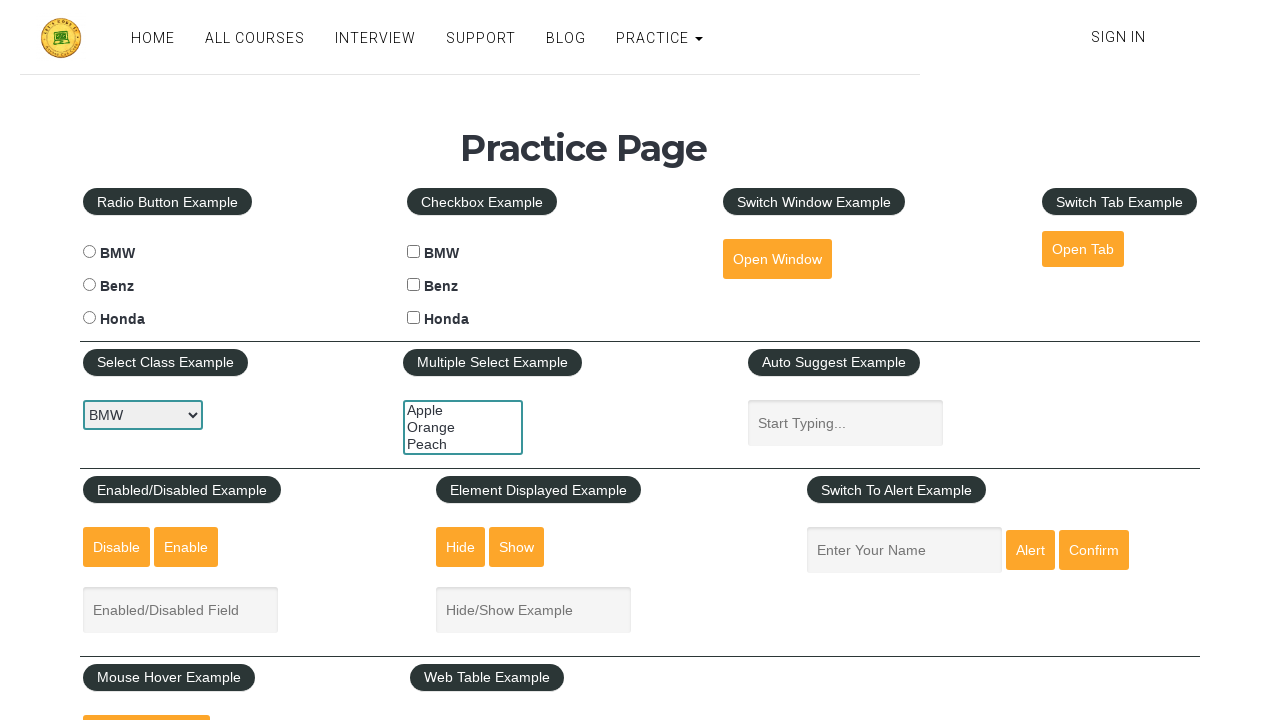

Scrolled mouse hover element into view
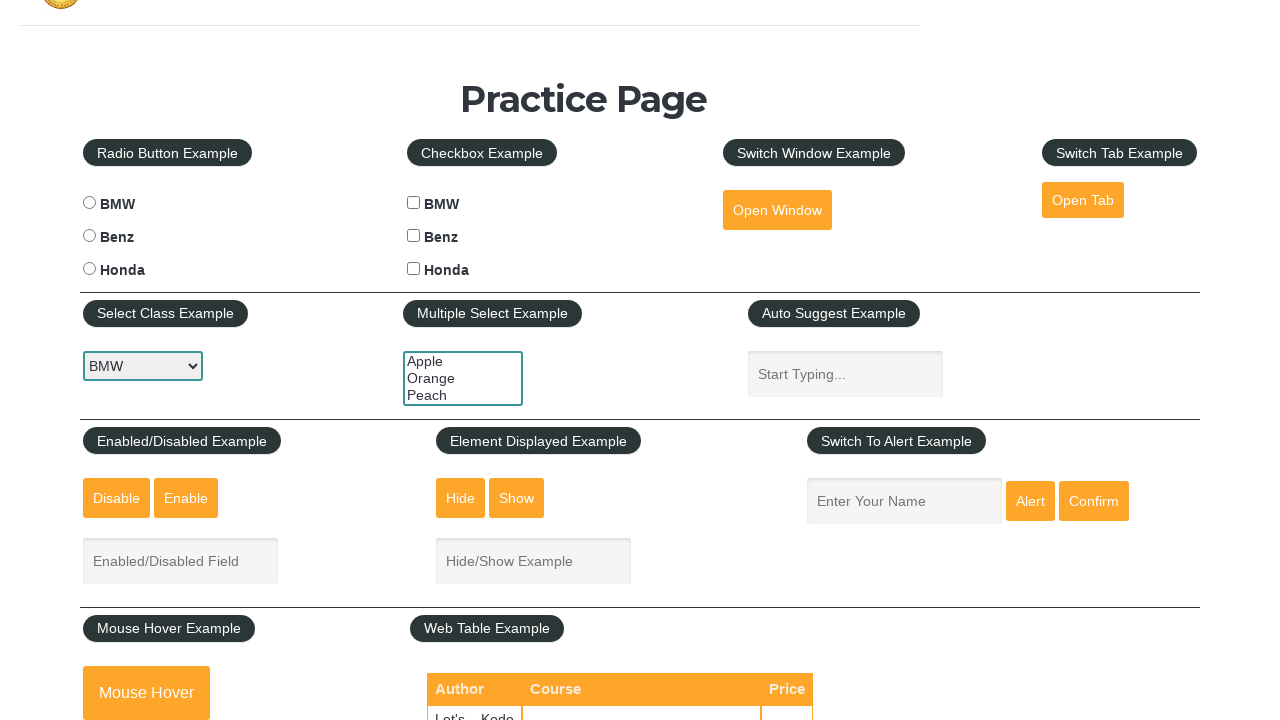

Hovered over mouse hover element to reveal dropdown menu at (146, 693) on #mousehover
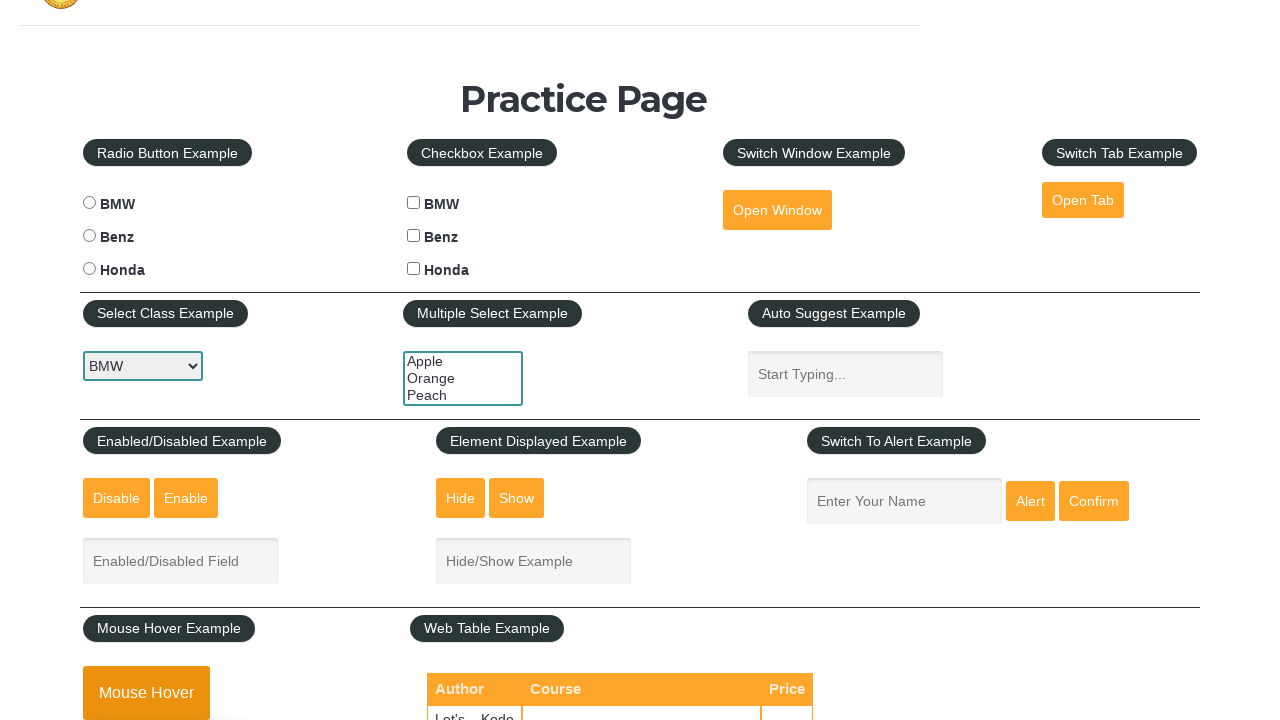

Clicked on 'Top' link in the dropdown menu at (163, 360) on a[href='#top']
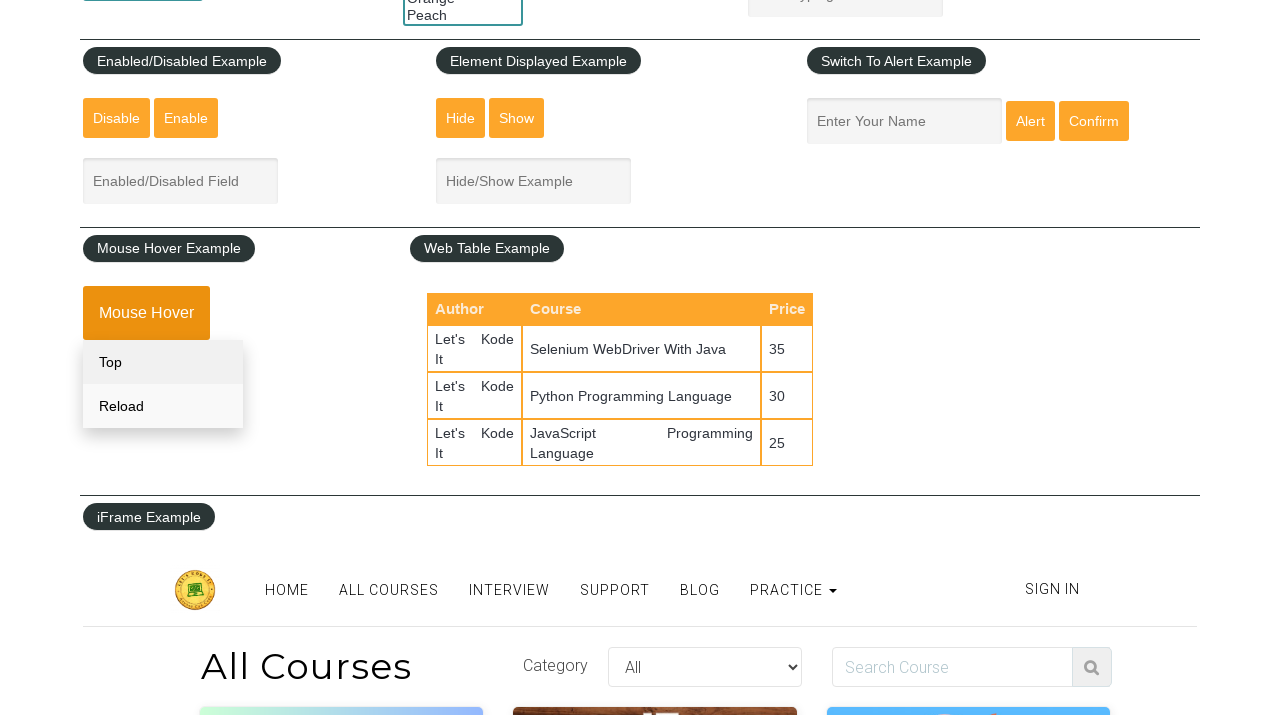

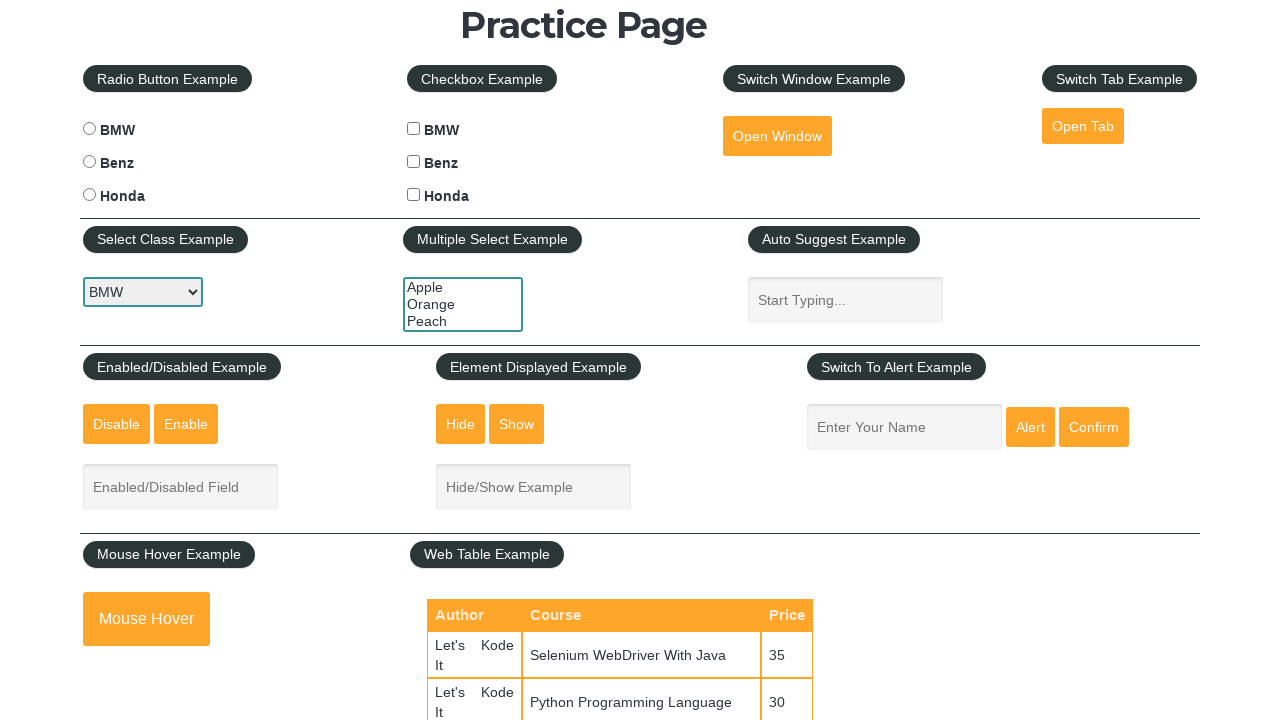